Tests a browser-based checkers game by making three moves on the game board, verifying game state messages appear, and then clicking the restart link to reset the game.

Starting URL: https://www.gamesforthebrain.com/game/checkers/

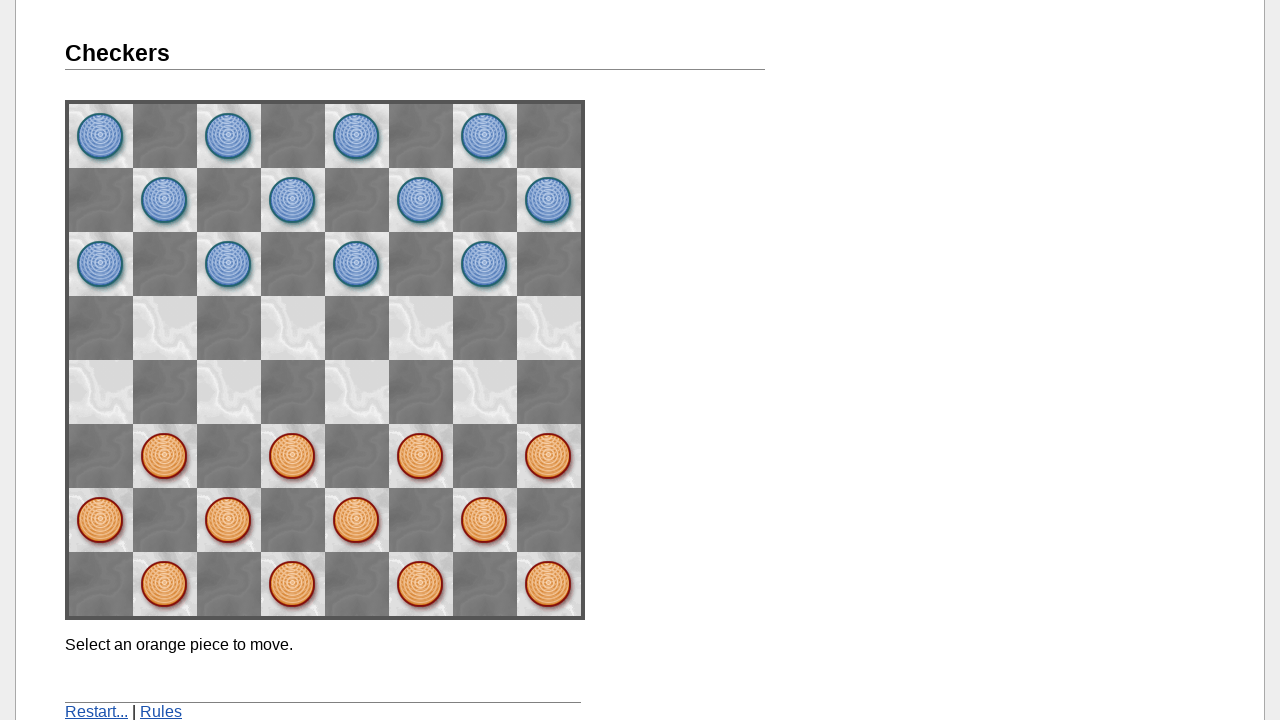

Clicked on orange piece for first move at (549, 456) on div:nth-child(6) > img:nth-child(8)
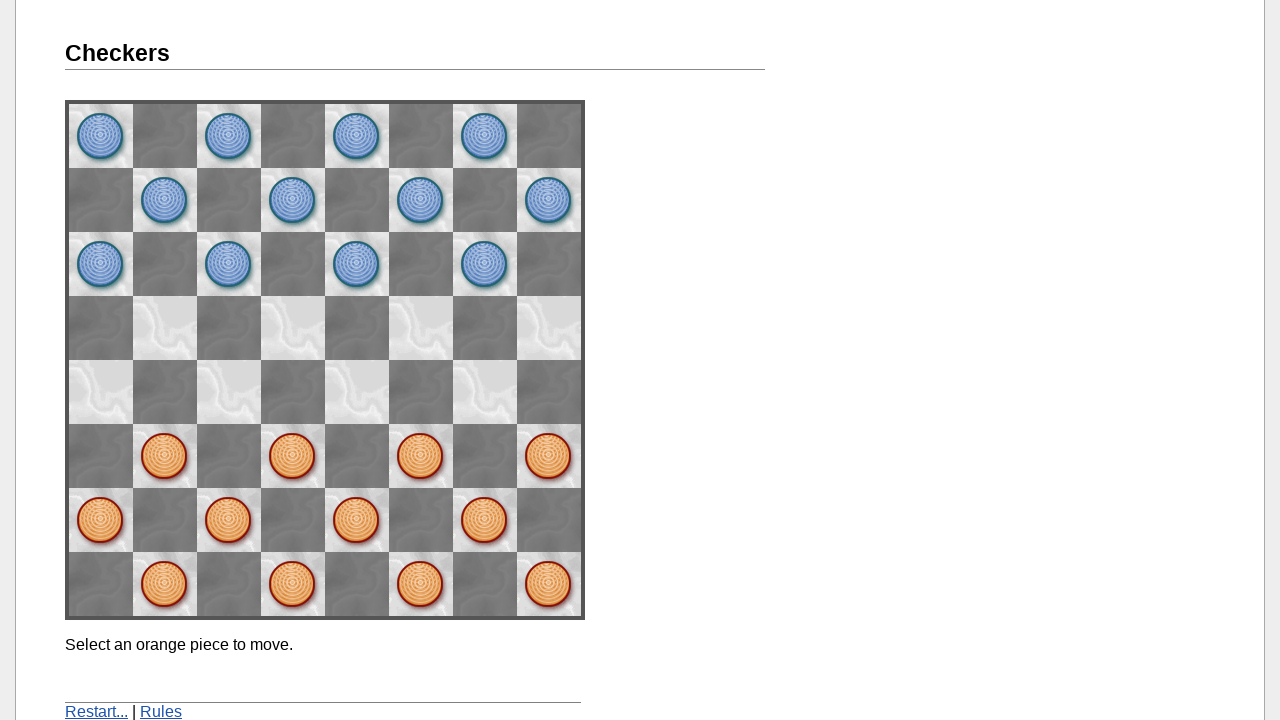

Selected destination for first move at (485, 392) on div:nth-child(5) > img:nth-child(7)
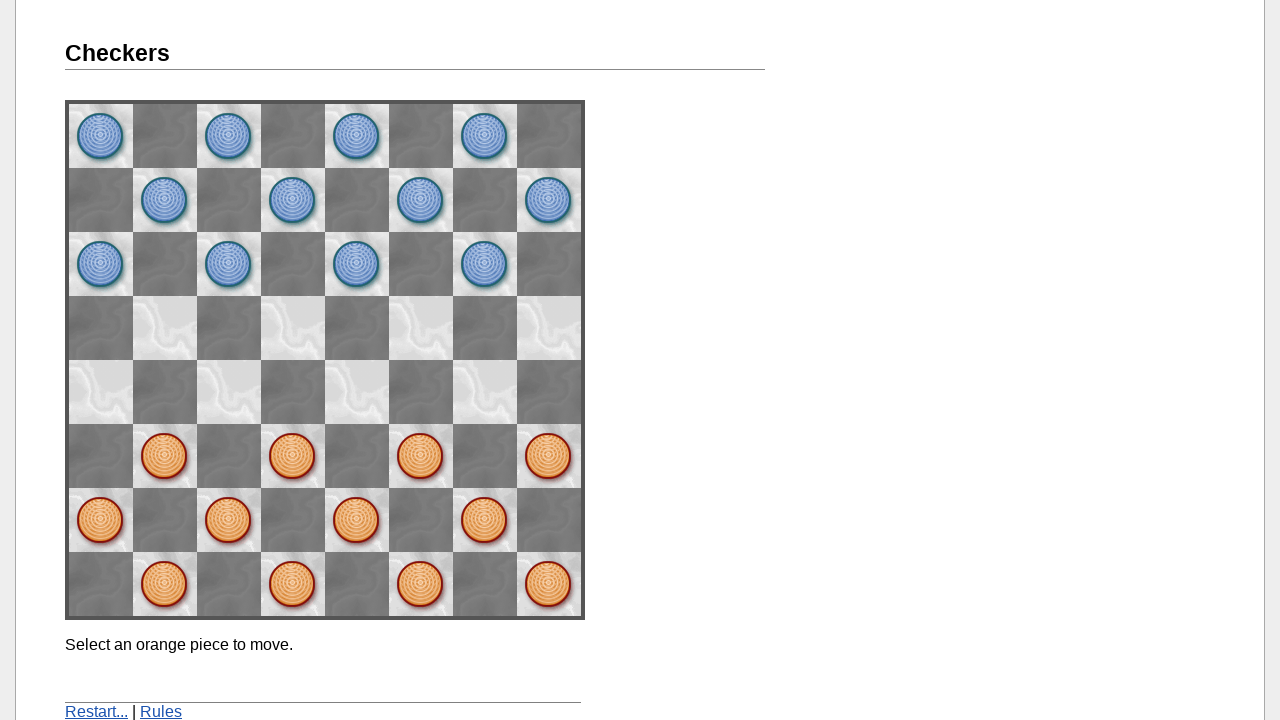

Waited for 'Make a move' message to appear
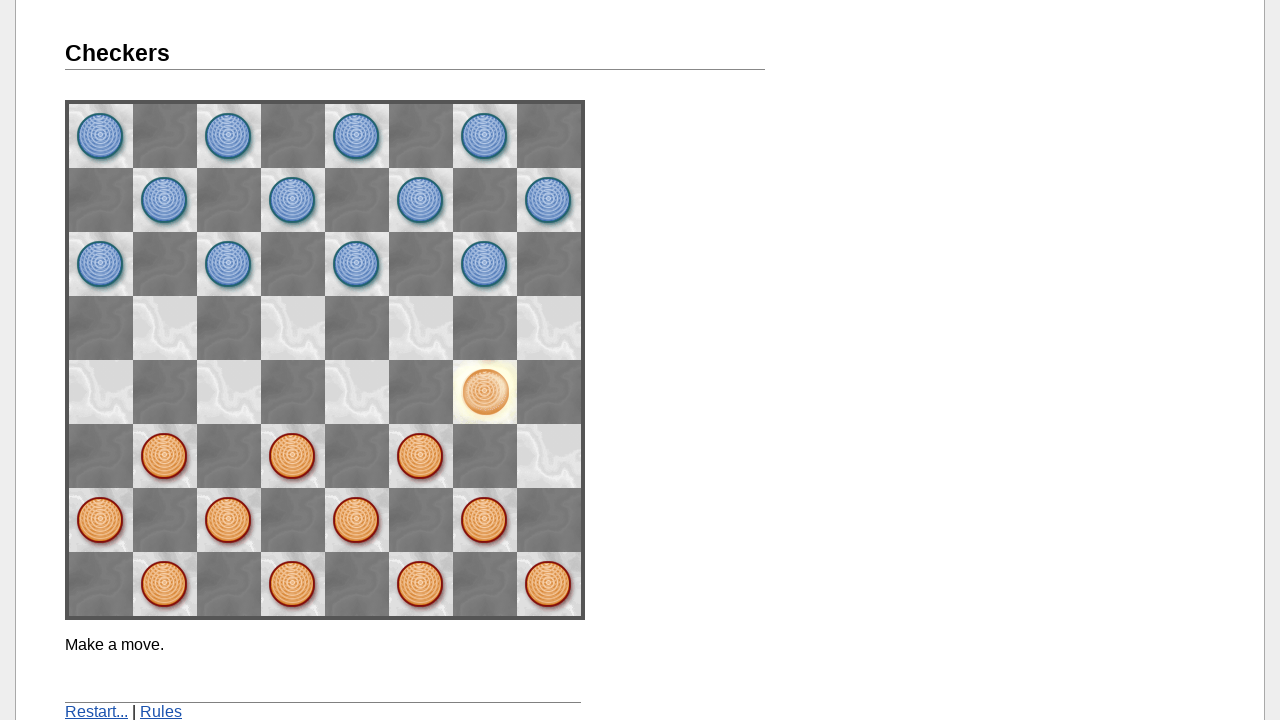

Waited 2 seconds for game processing
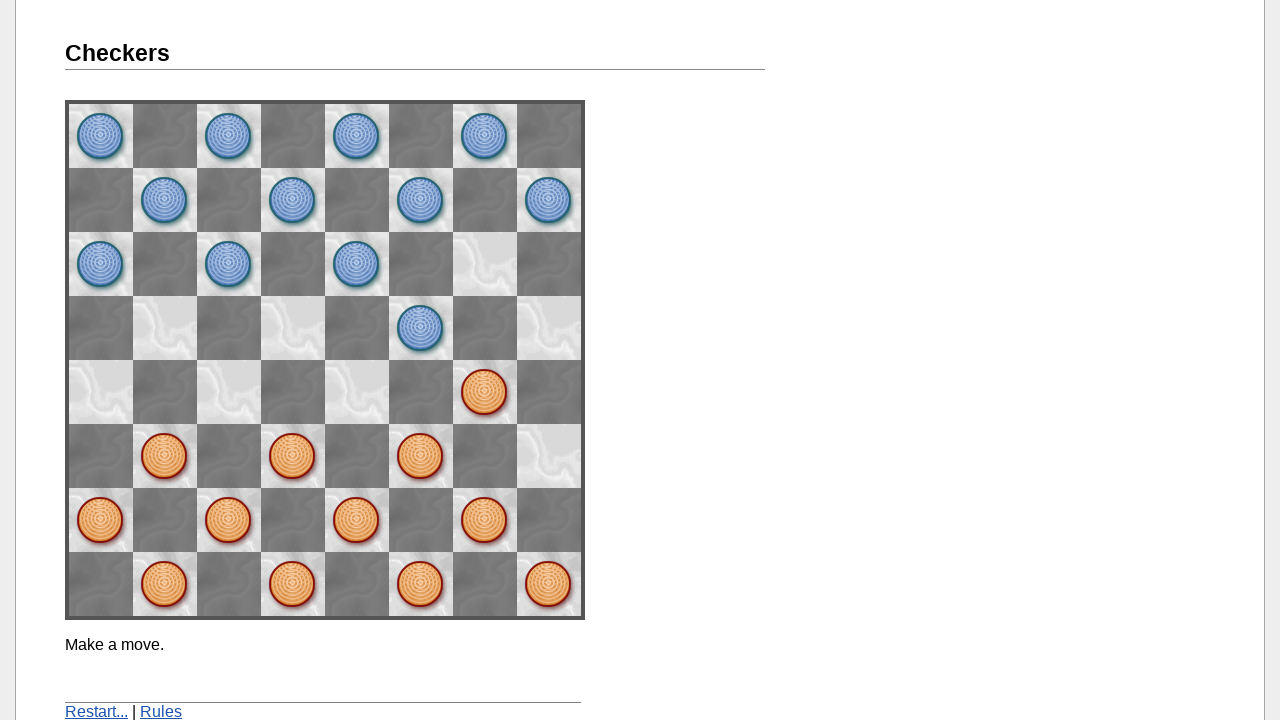

Clicked on orange piece for second move at (485, 520) on div:nth-child(7) > img:nth-child(7)
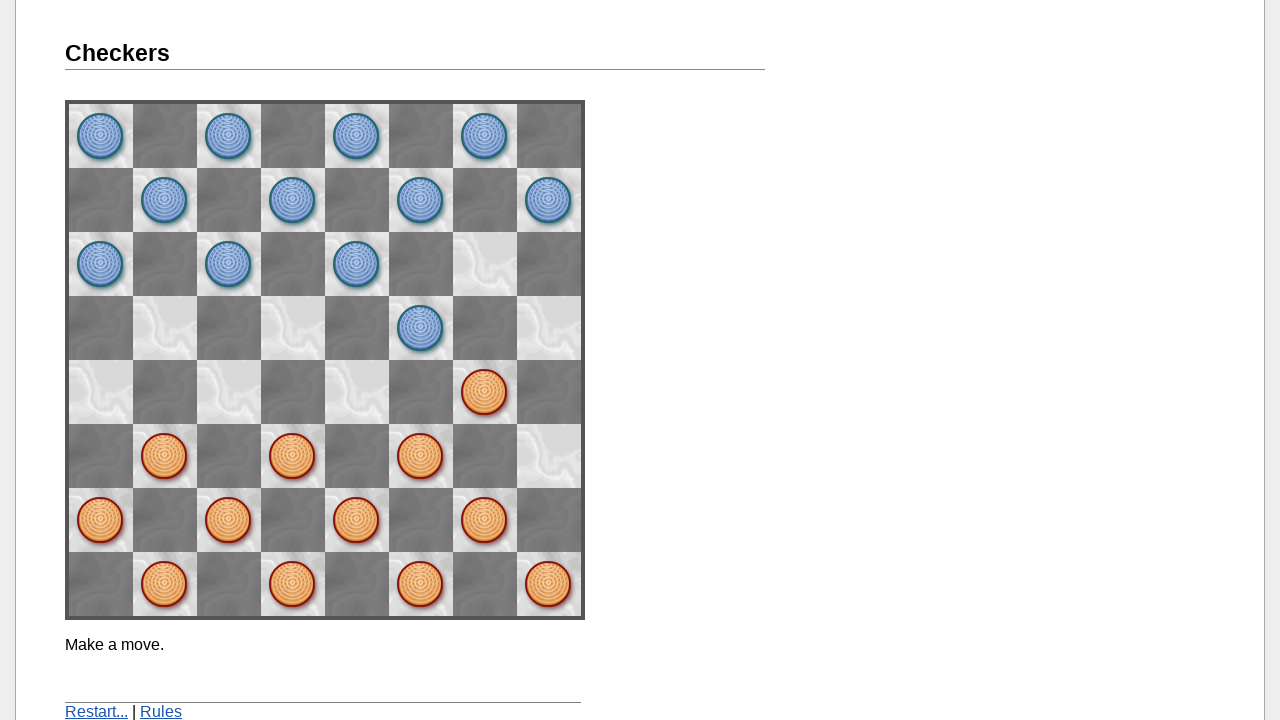

Selected destination for second move at (549, 456) on div:nth-child(6) > img:nth-child(8)
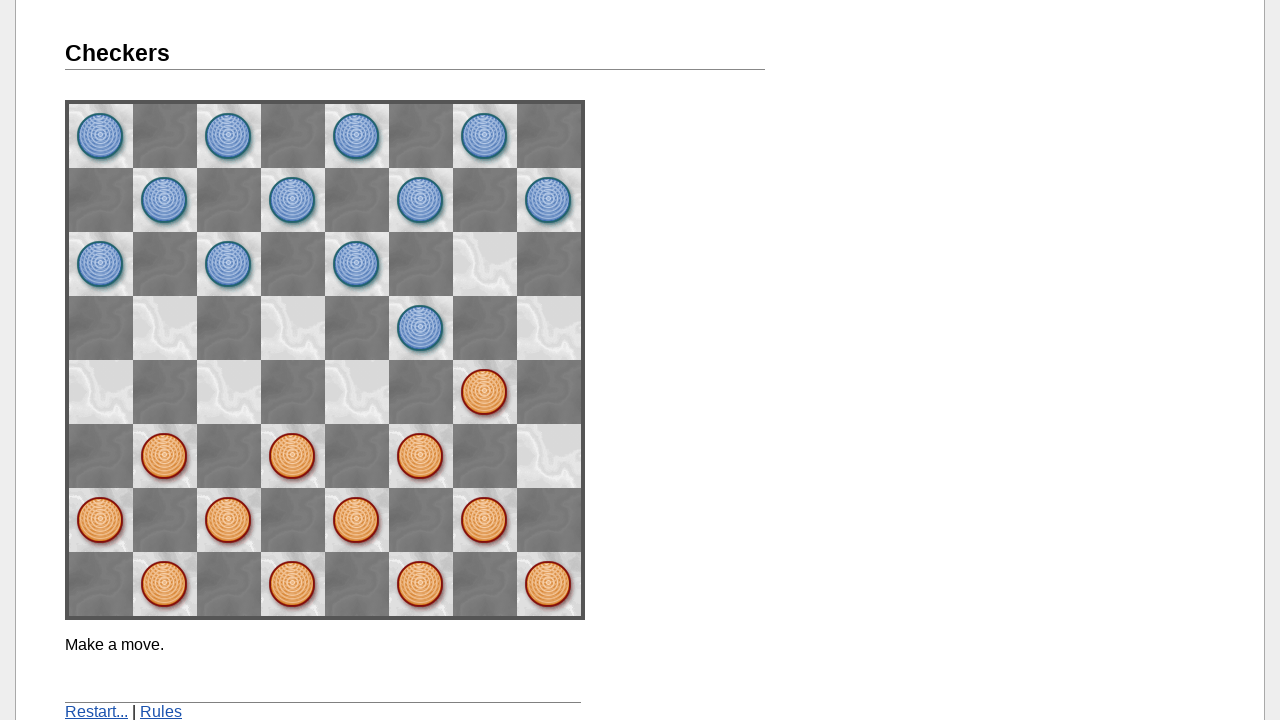

Waited 2 seconds for game processing
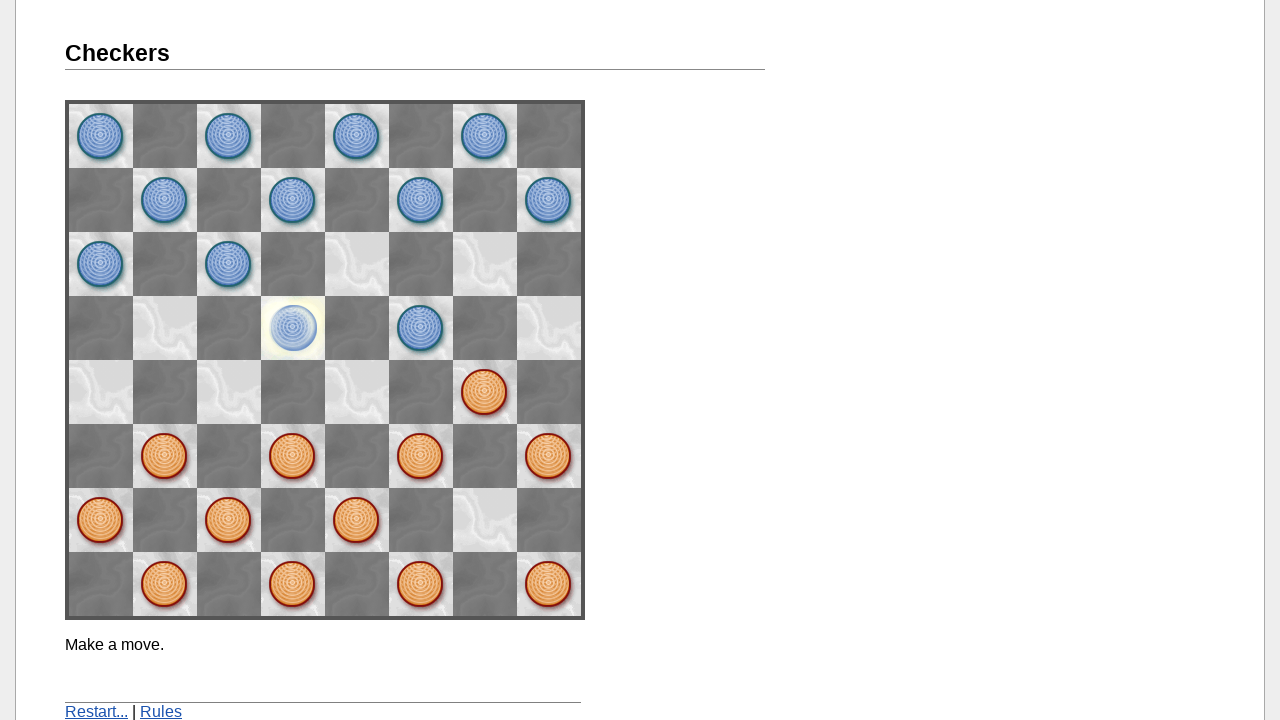

Clicked on orange piece for third move at (549, 584) on div:nth-child(8) > img:nth-child(8)
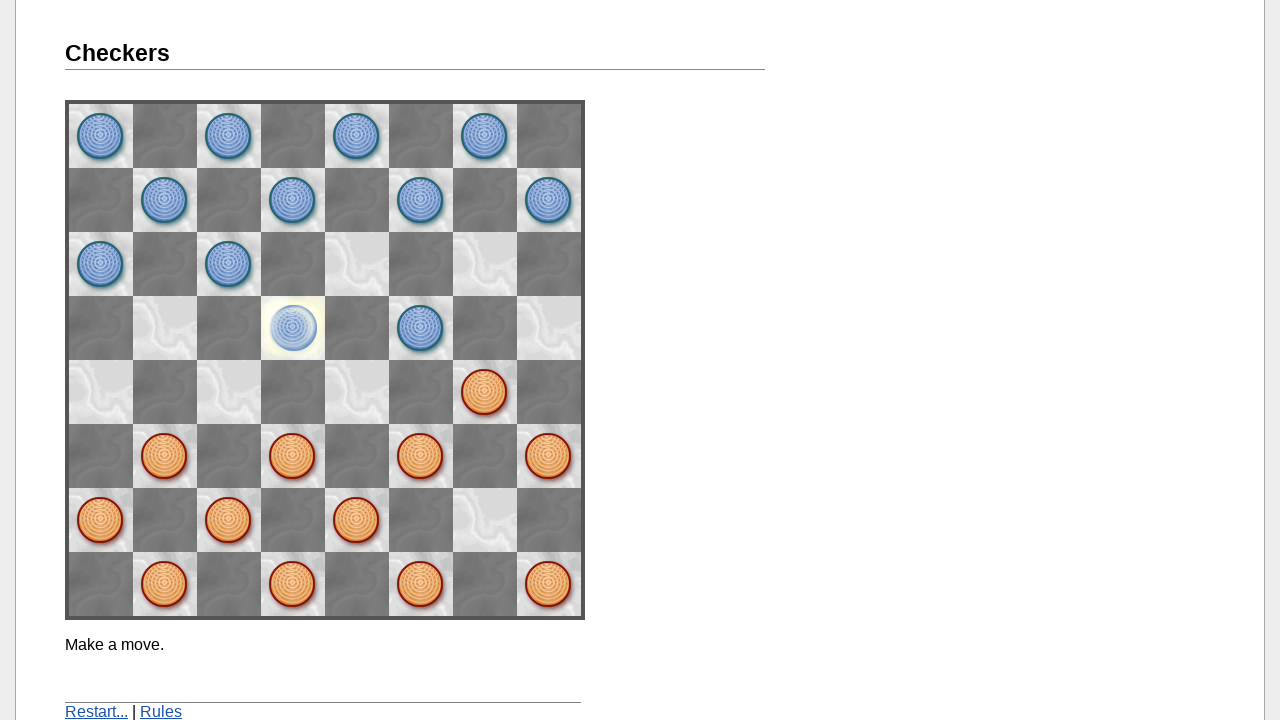

Selected destination for third move at (485, 520) on div:nth-child(7) > img:nth-child(7)
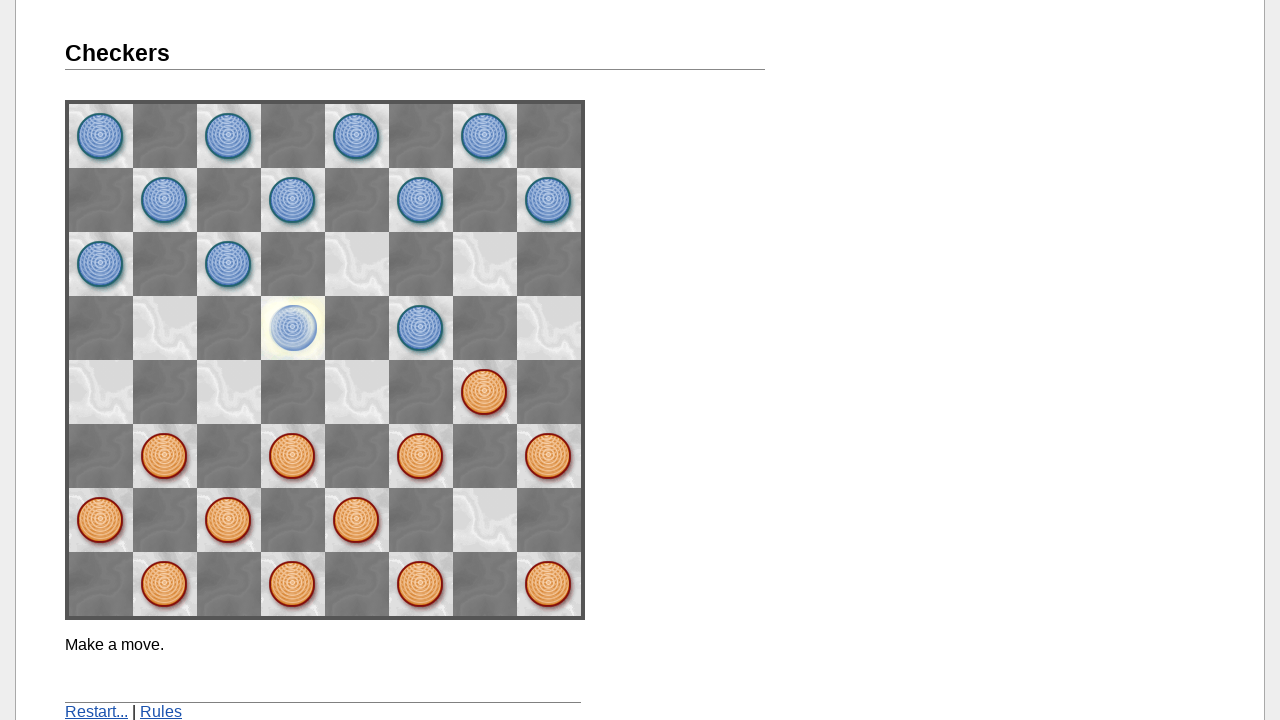

Clicked restart link to reset the game at (96, 712) on internal:role=link[name="Restart..."i]
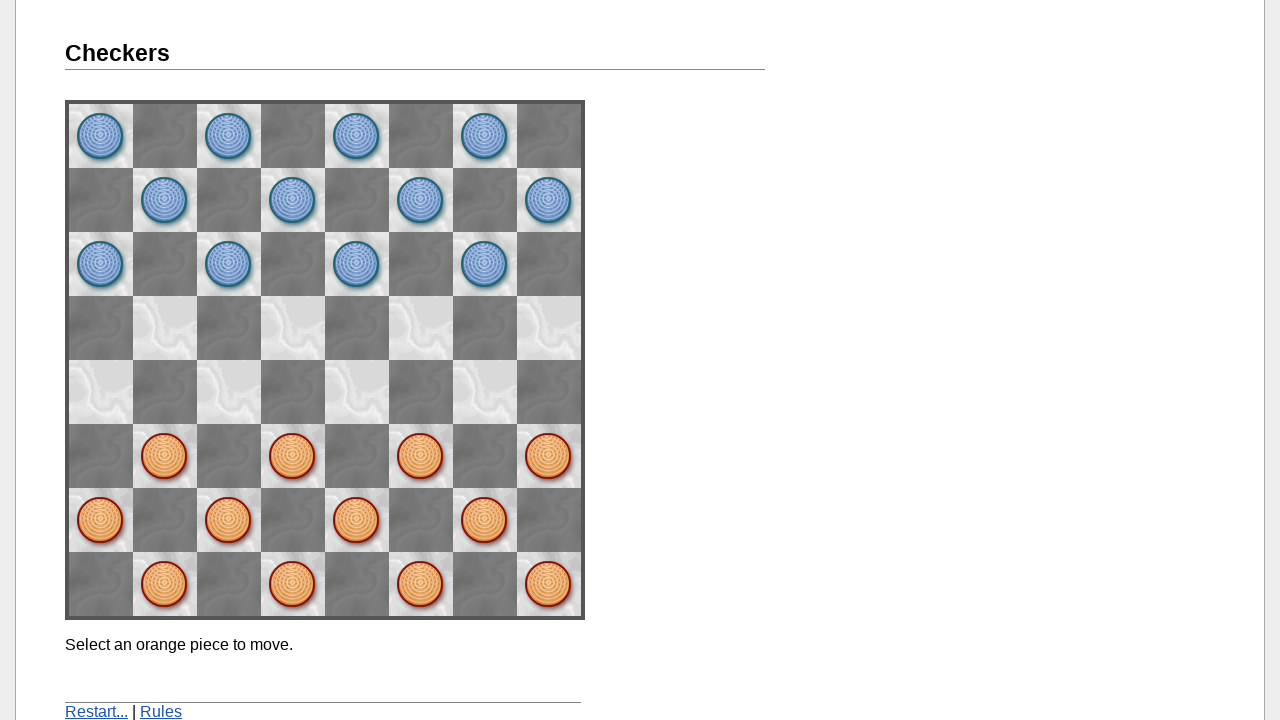

Verified game restarted by detecting initial instruction text
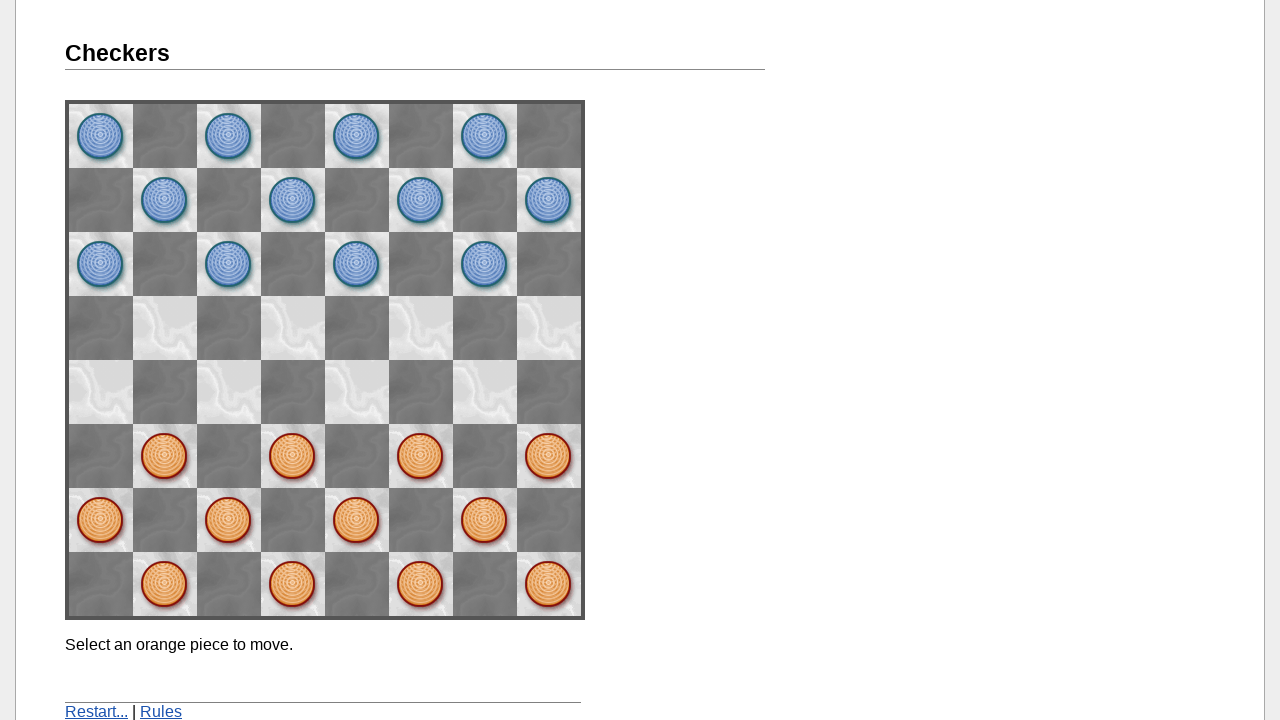

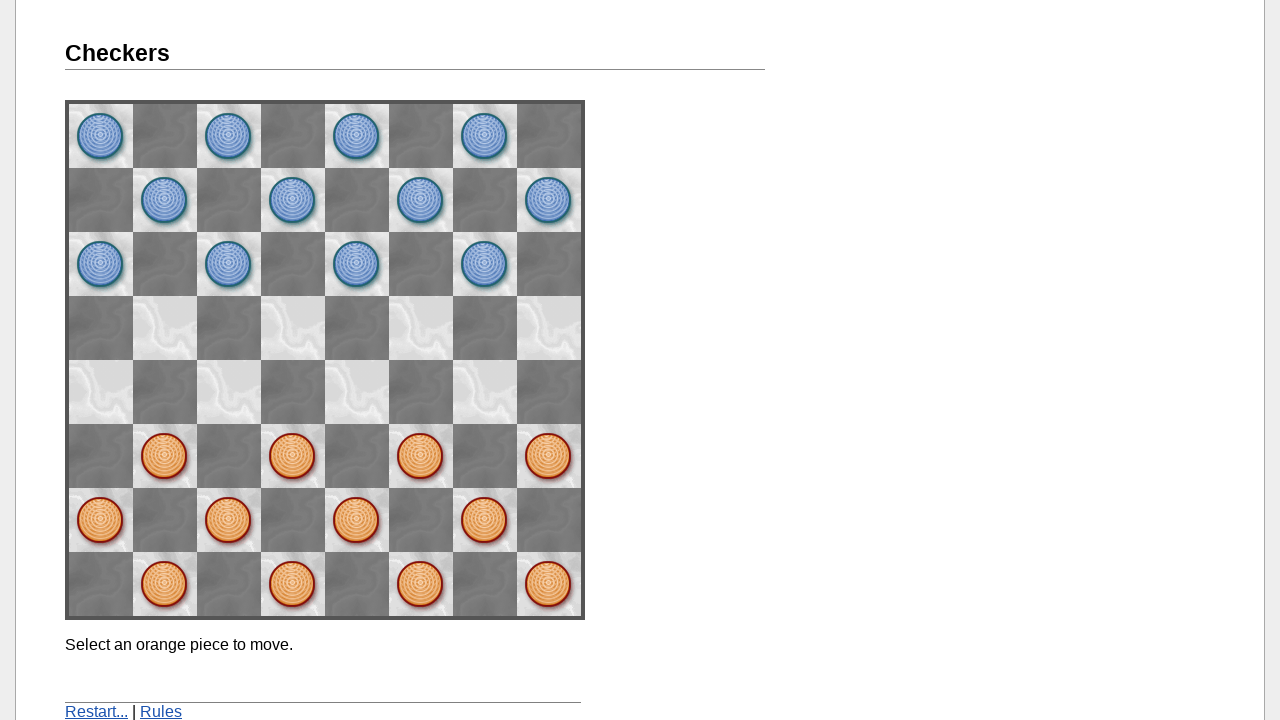